Tests that todo data persists after page reload

Starting URL: https://demo.playwright.dev/todomvc

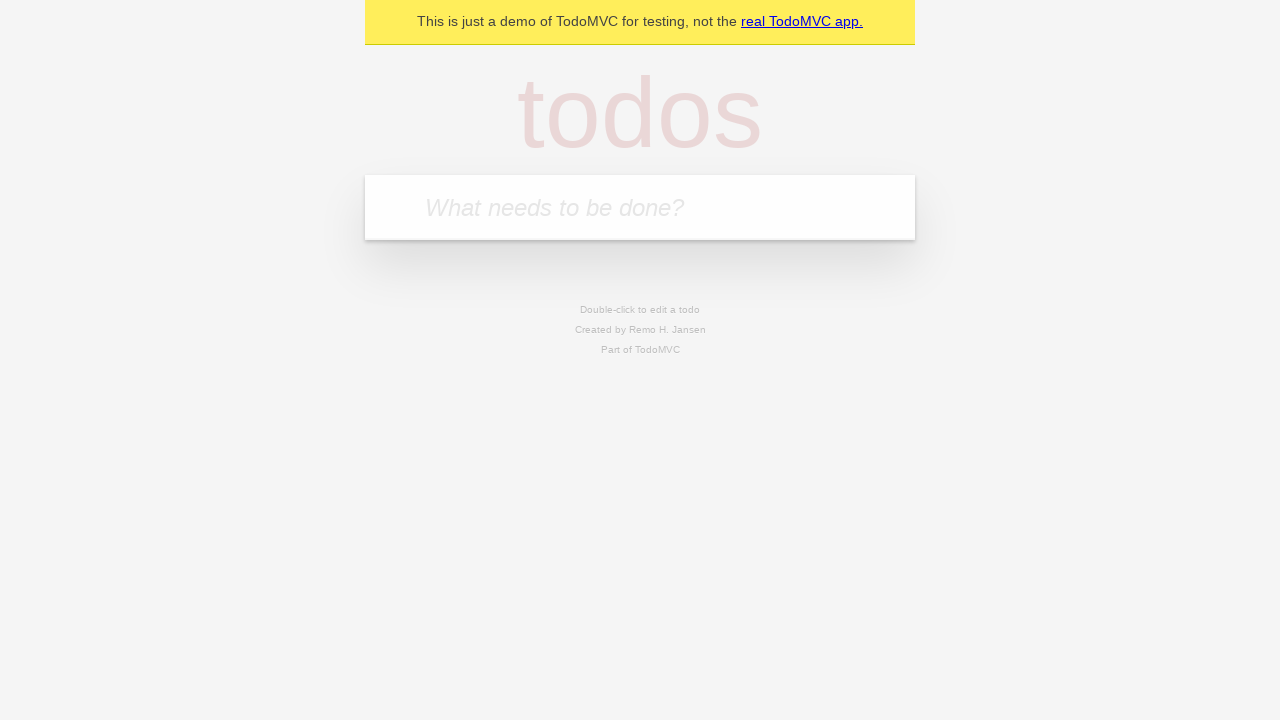

Filled first todo input with 'buy some cheese' on internal:attr=[placeholder="What needs to be done?"i]
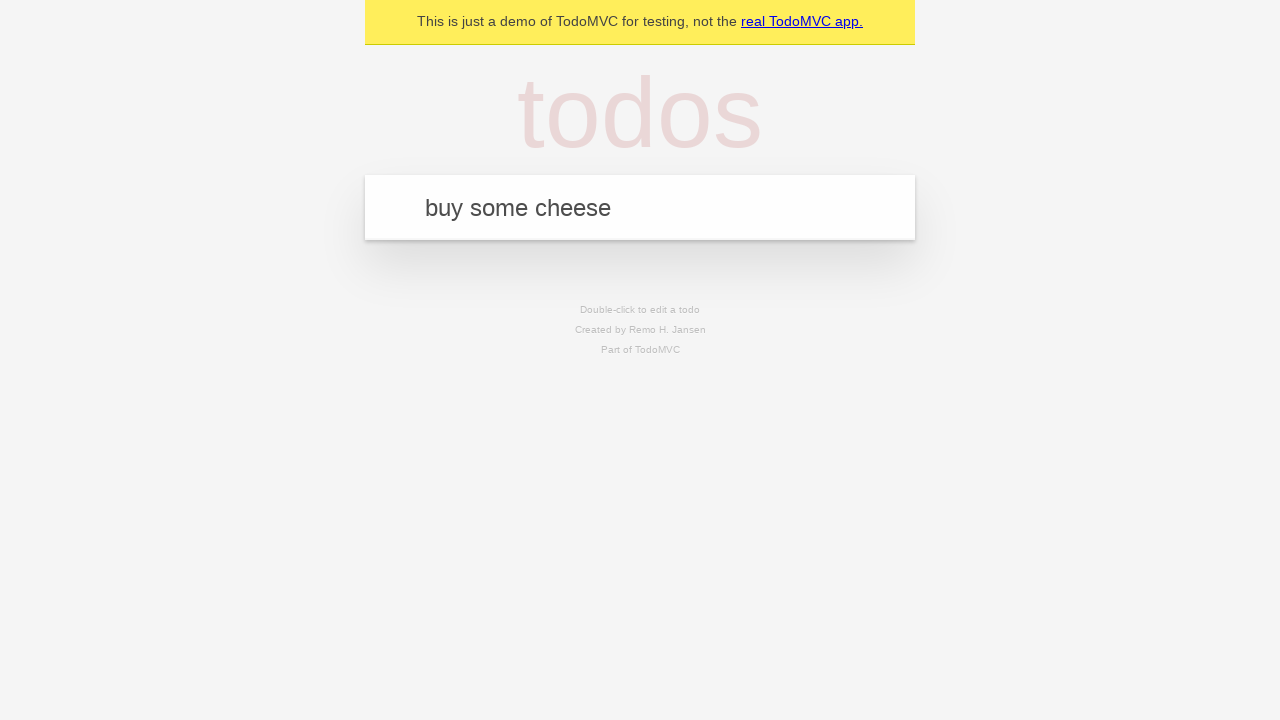

Pressed Enter to add first todo on internal:attr=[placeholder="What needs to be done?"i]
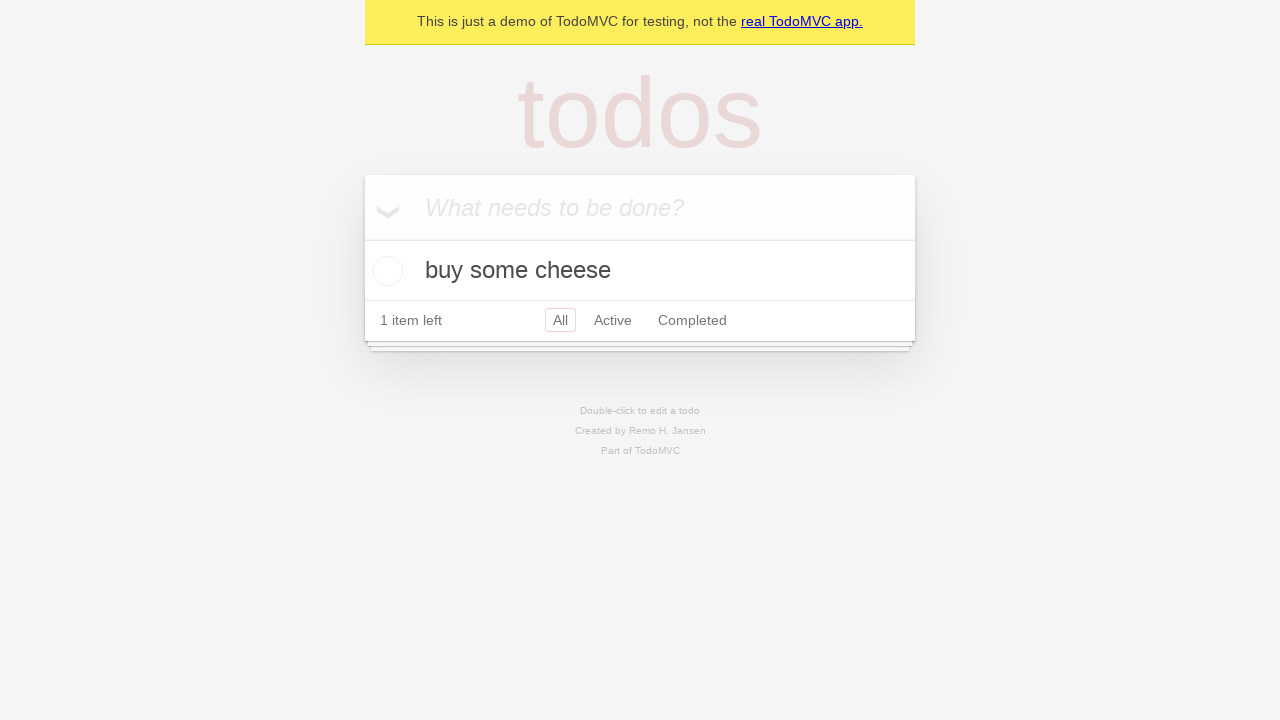

Filled second todo input with 'feed the cat' on internal:attr=[placeholder="What needs to be done?"i]
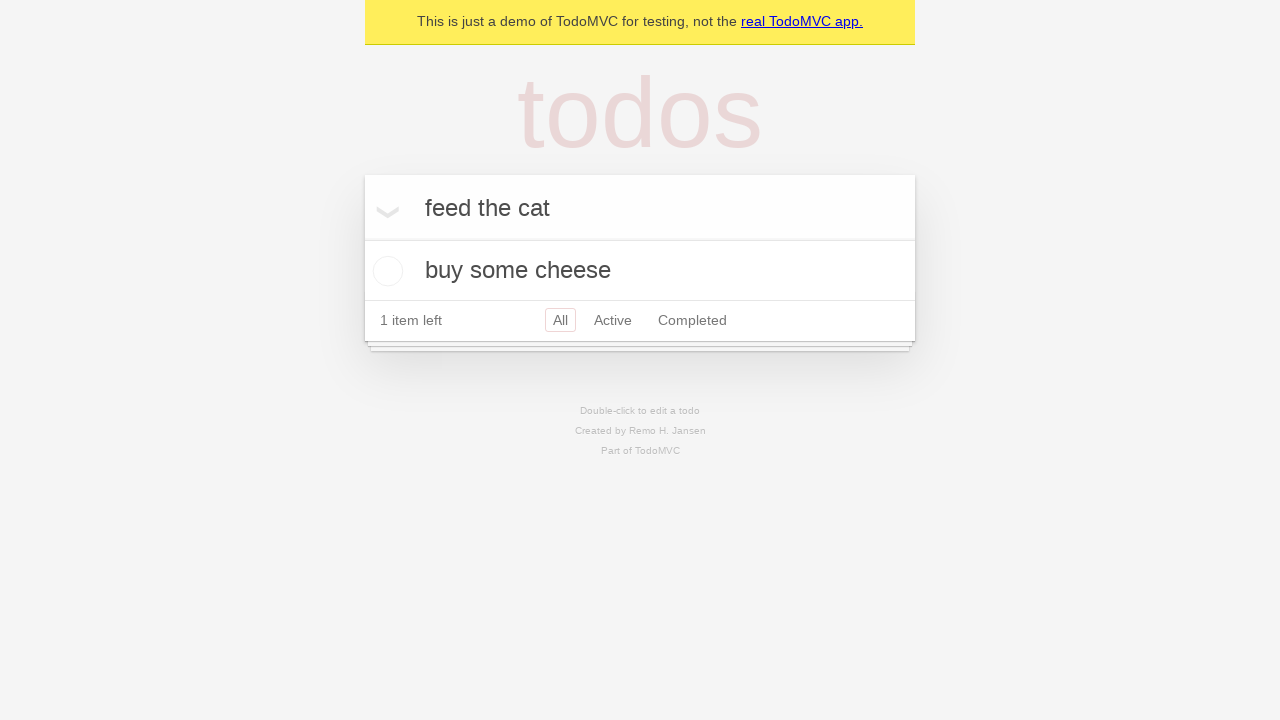

Pressed Enter to add second todo on internal:attr=[placeholder="What needs to be done?"i]
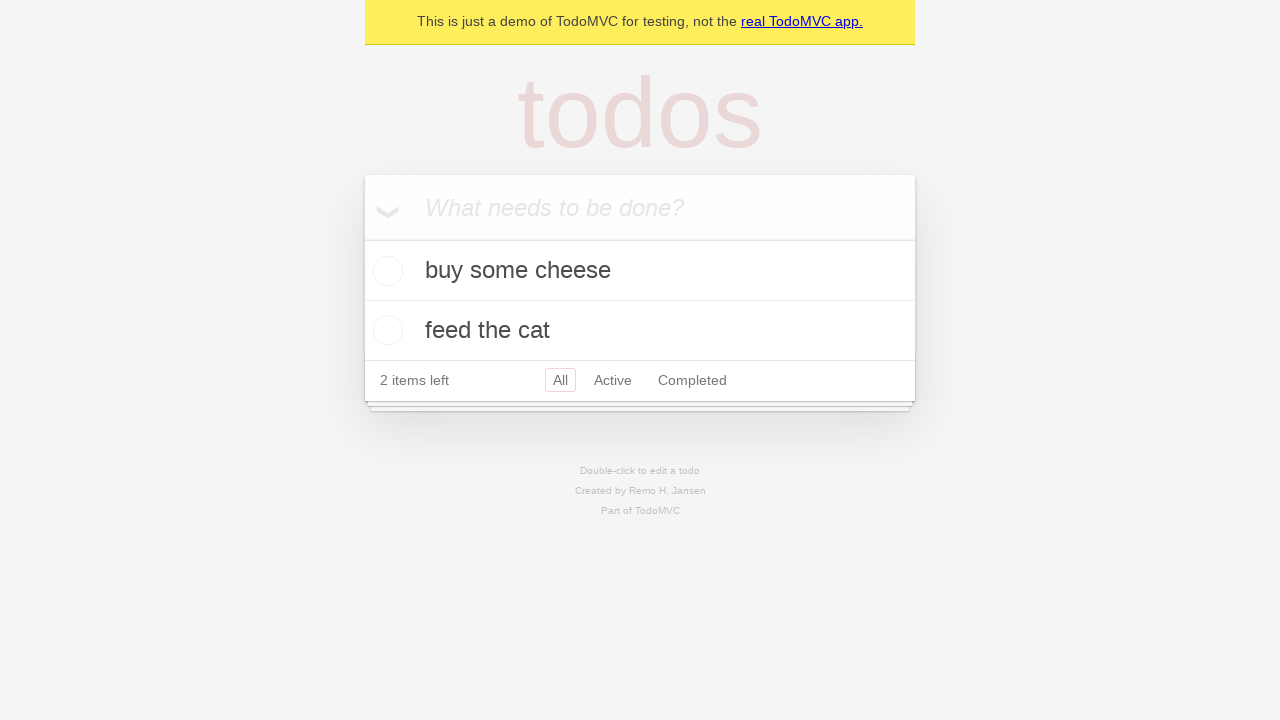

Located all todo items
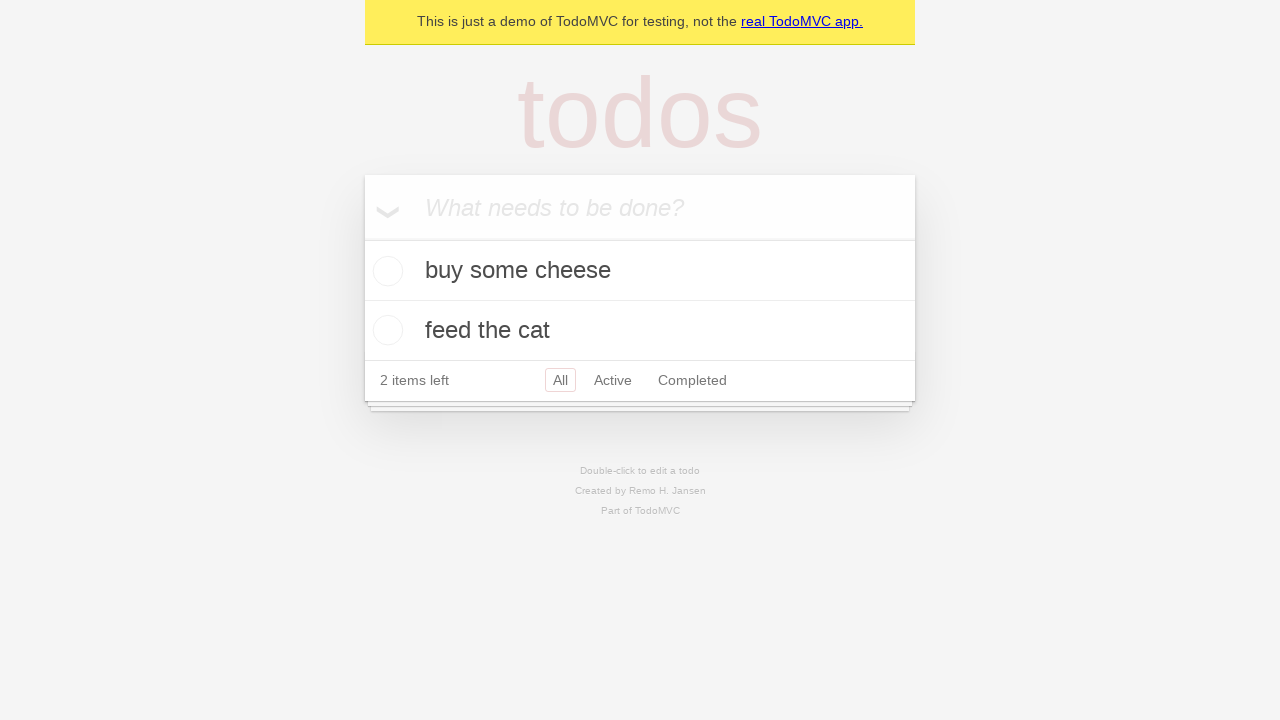

Located checkbox for first todo item
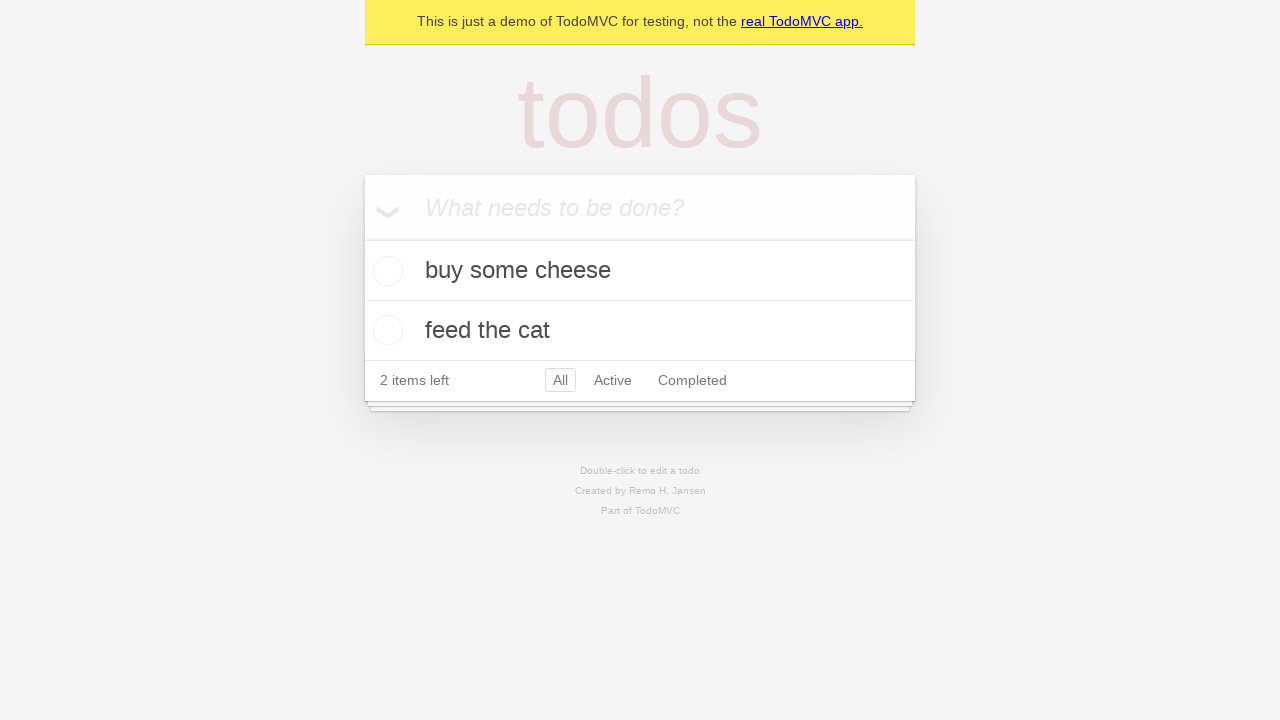

Checked first todo as completed at (385, 271) on internal:testid=[data-testid="todo-item"s] >> nth=0 >> internal:role=checkbox
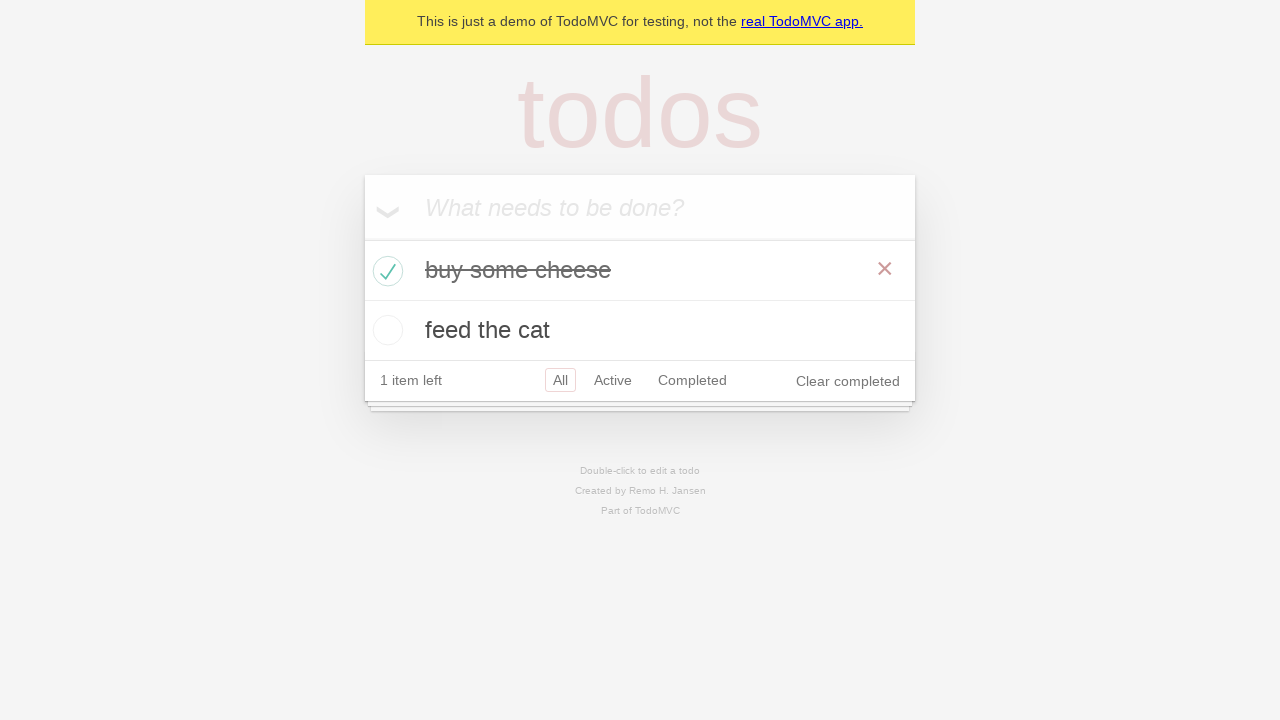

Reloaded the page
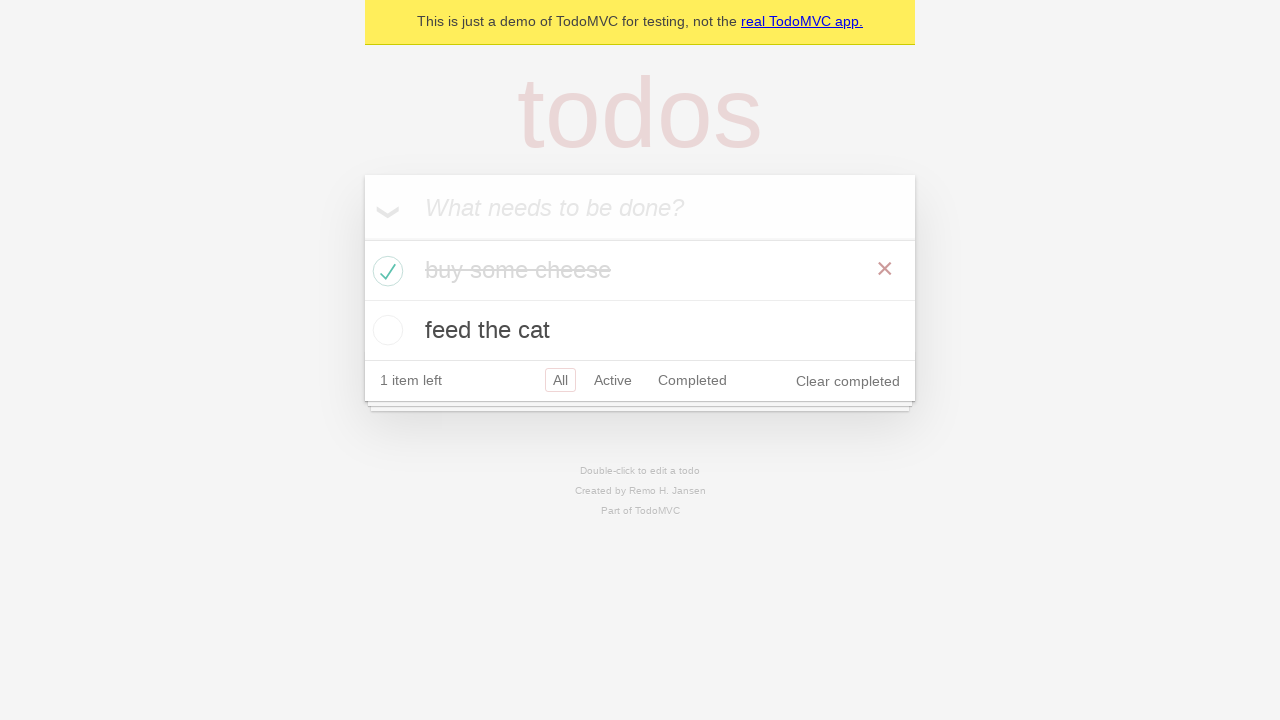

Verified todo items persisted after page reload
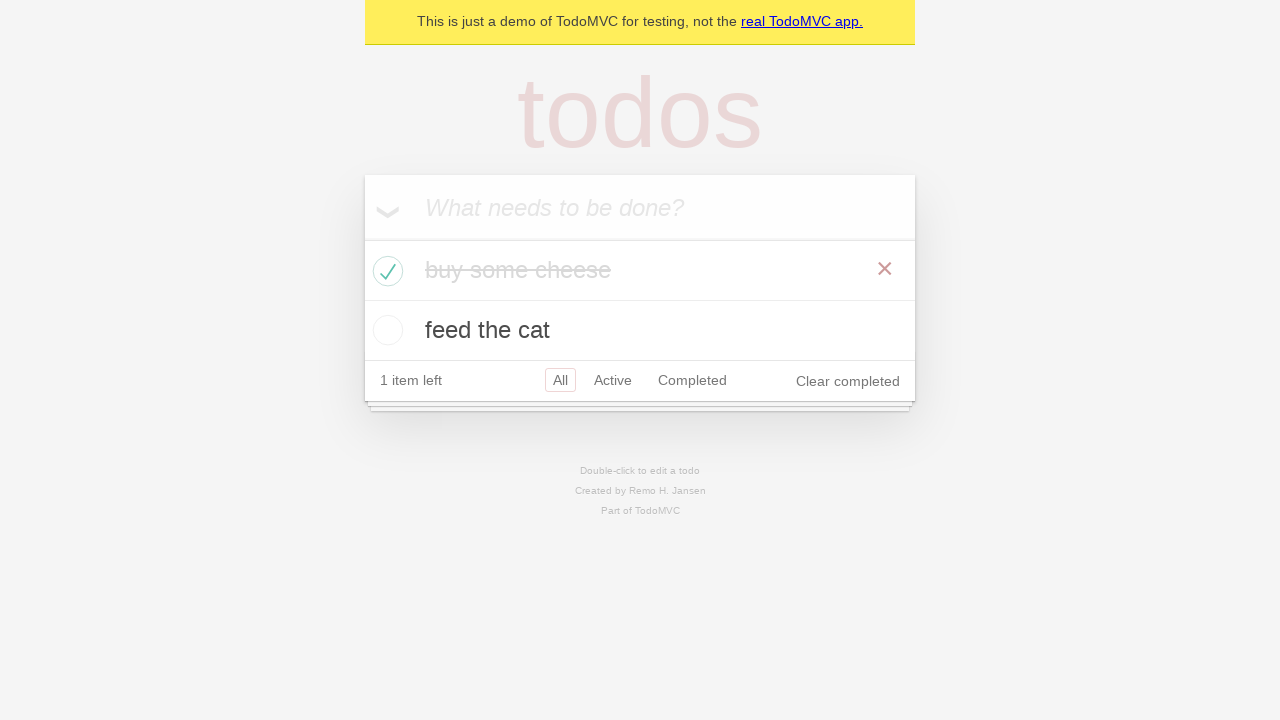

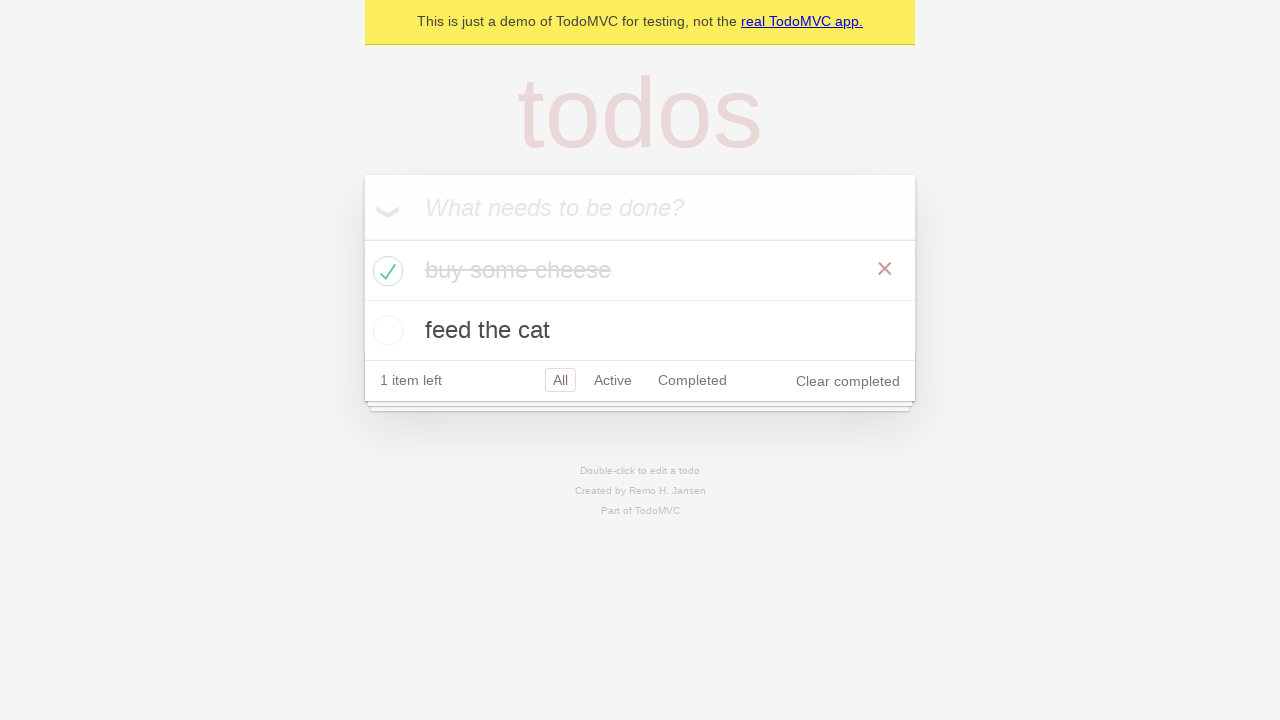